Tests JavaScript prompt alert handling by clicking the JS Prompt button, entering text into the prompt dialog, and accepting it.

Starting URL: https://the-internet.herokuapp.com/javascript_alerts

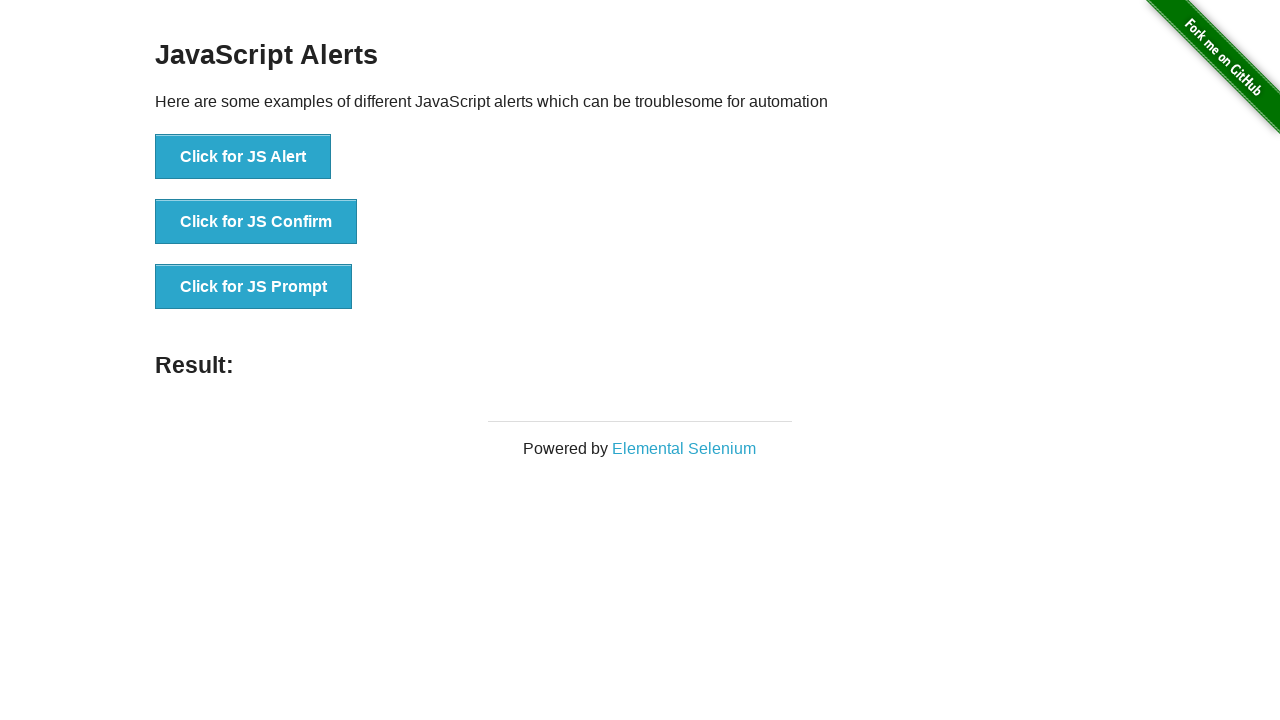

Clicked the JS Prompt button to trigger the prompt alert at (254, 287) on xpath=//button[@onclick='jsPrompt()']
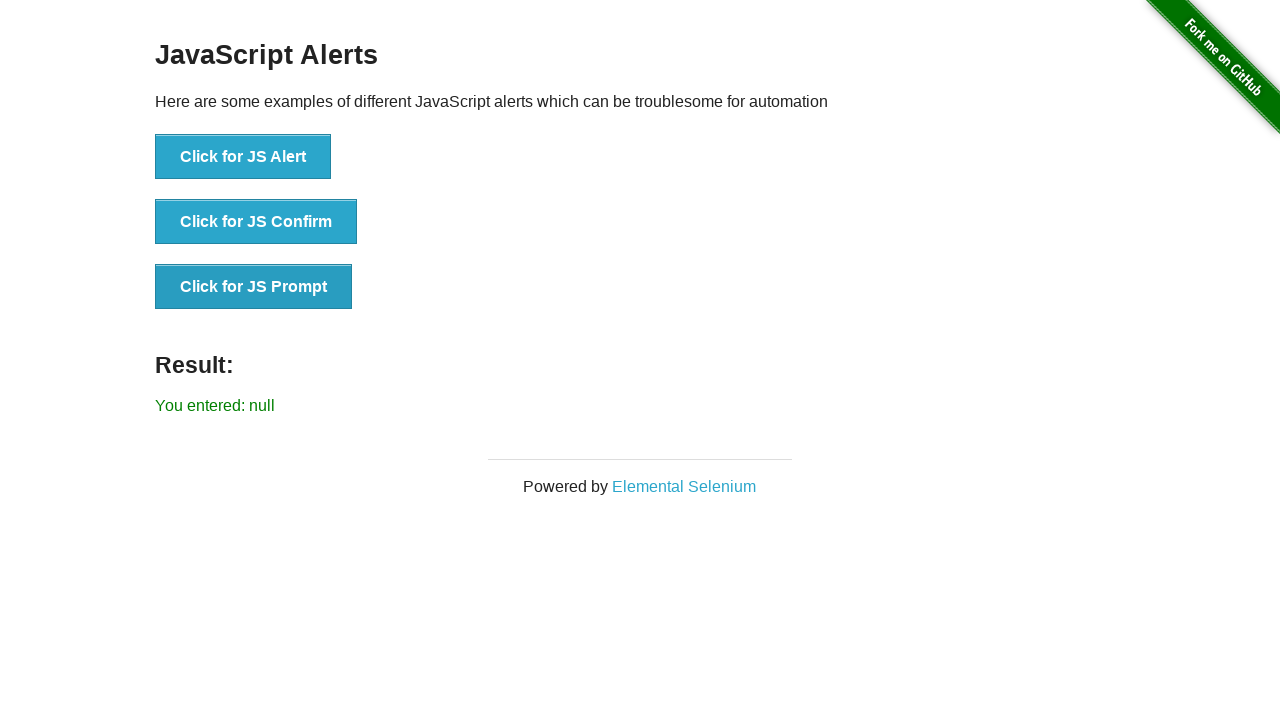

Set up dialog handler to accept prompt with text 'Data cannot be used'
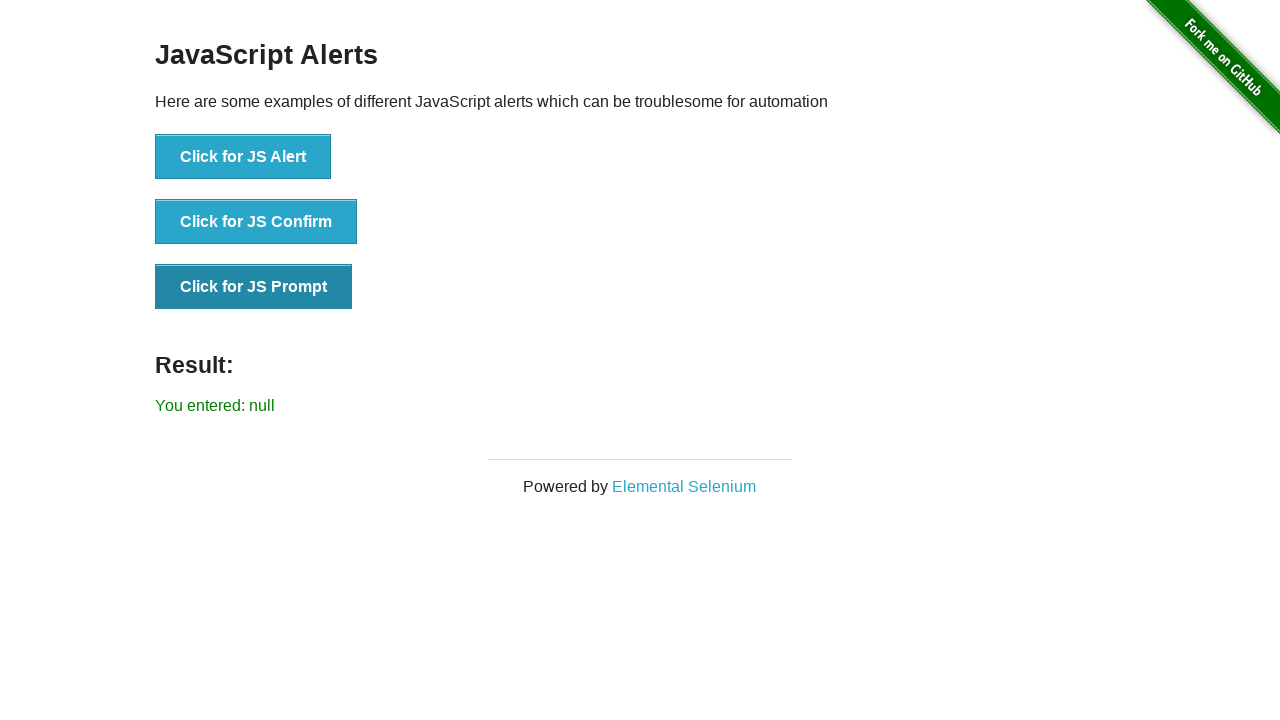

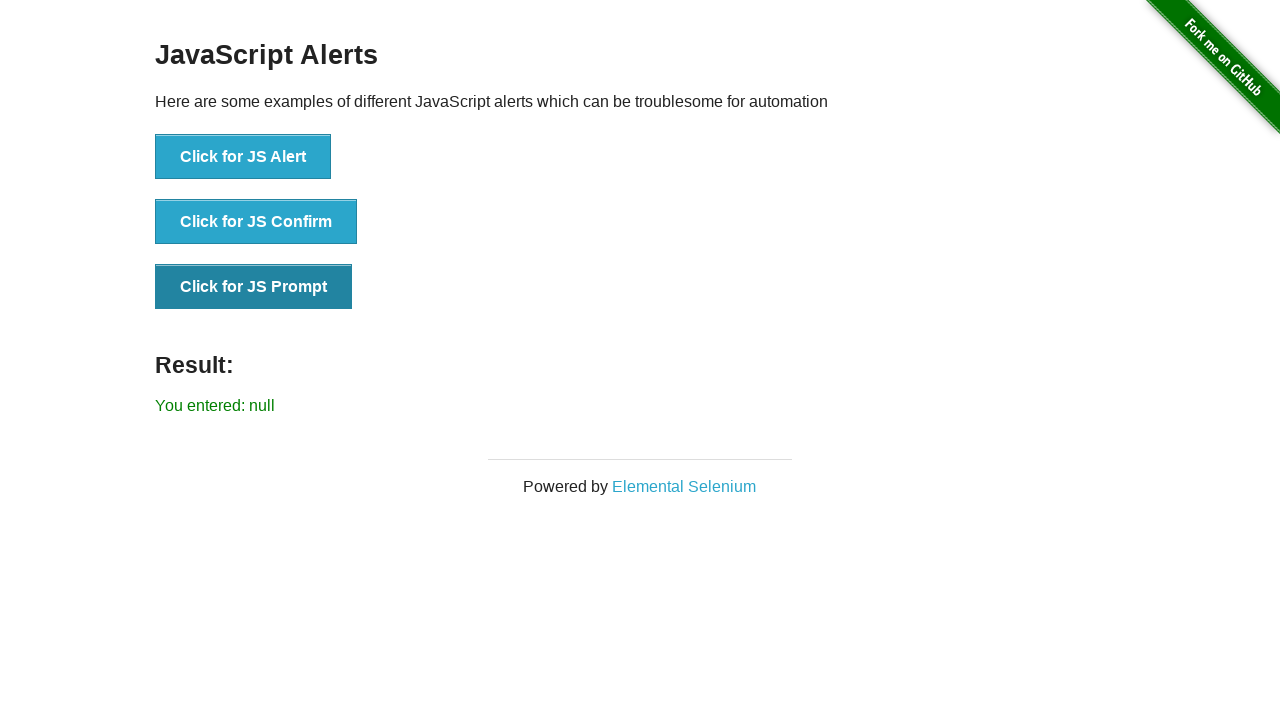